Tests that entering text instead of a number displays the correct error message "Please enter a number"

Starting URL: https://uljanovs.github.io/site/tasks/enter_a_number

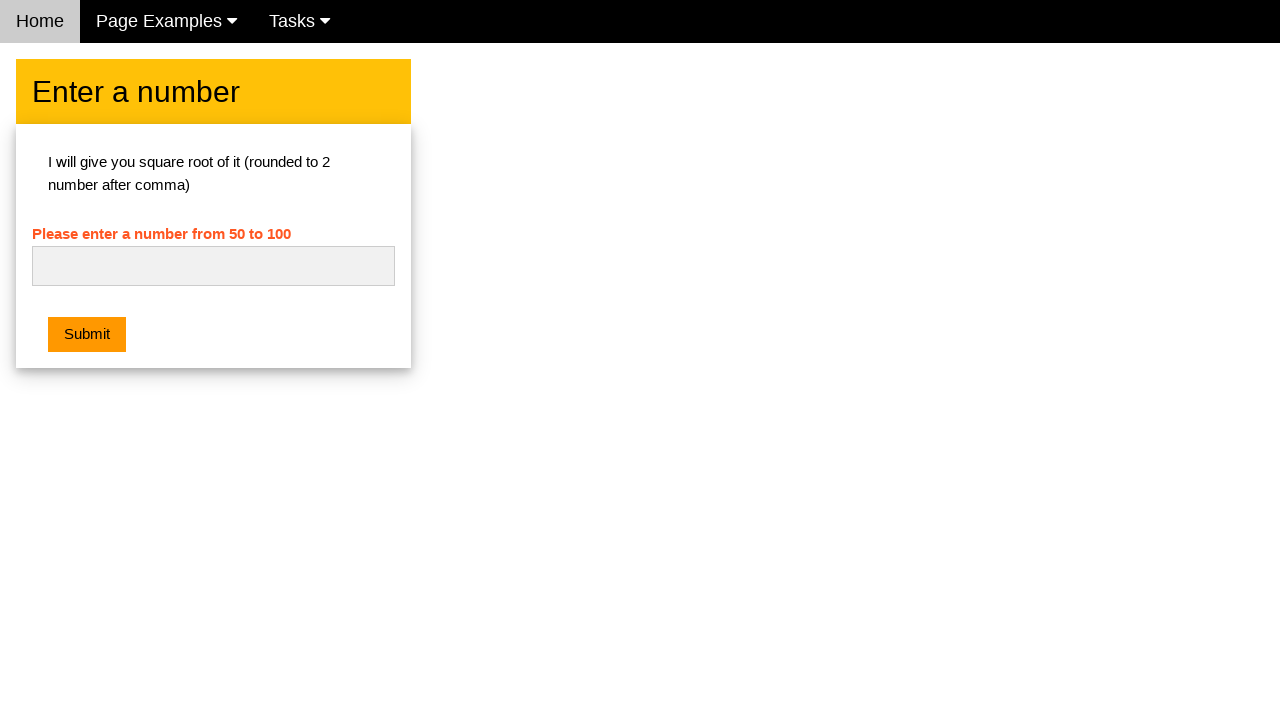

Navigated to the Enter a Number task page
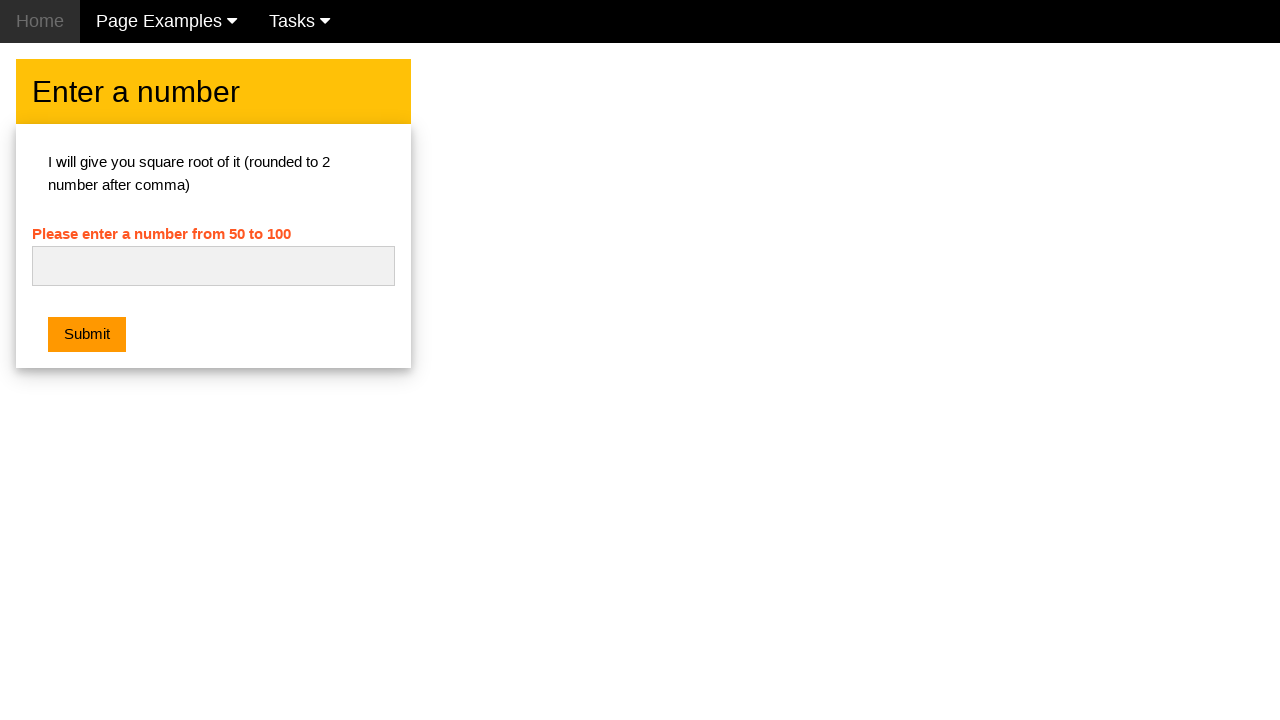

Entered 'Test' (text) into the number input field on #numb
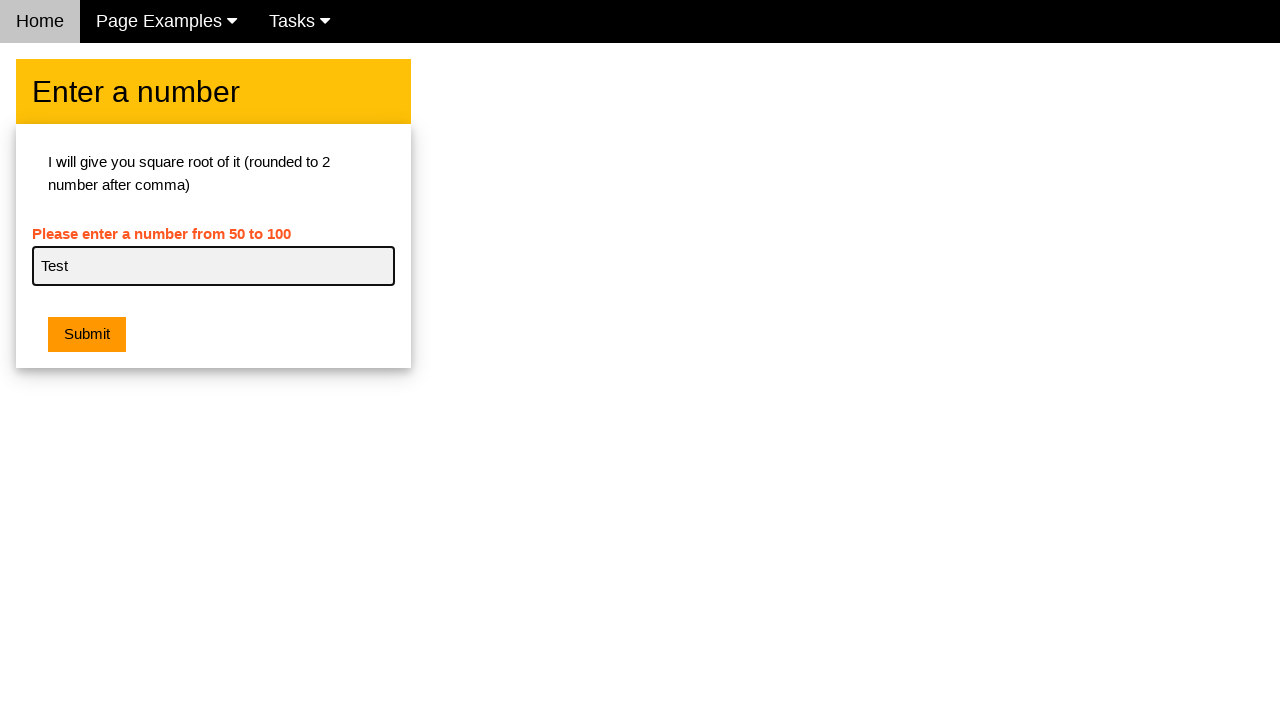

Clicked the submit button at (87, 335) on button.w3-orange
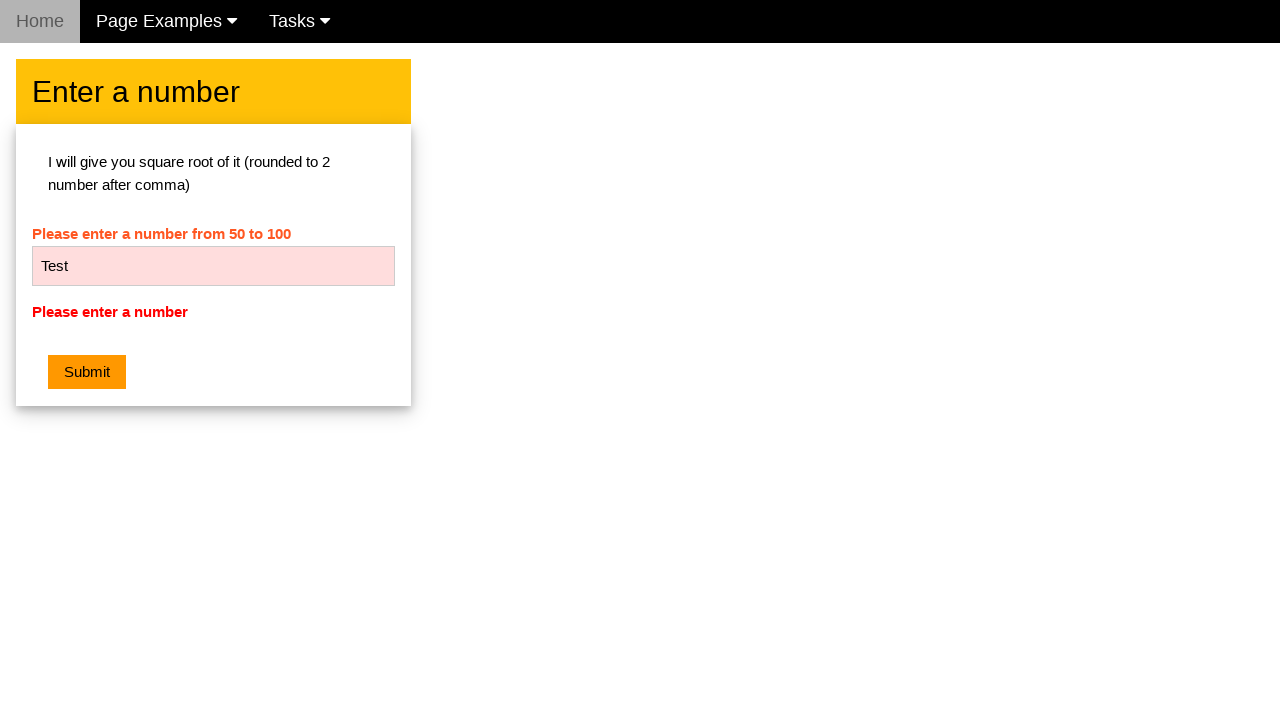

Retrieved error message text from the page
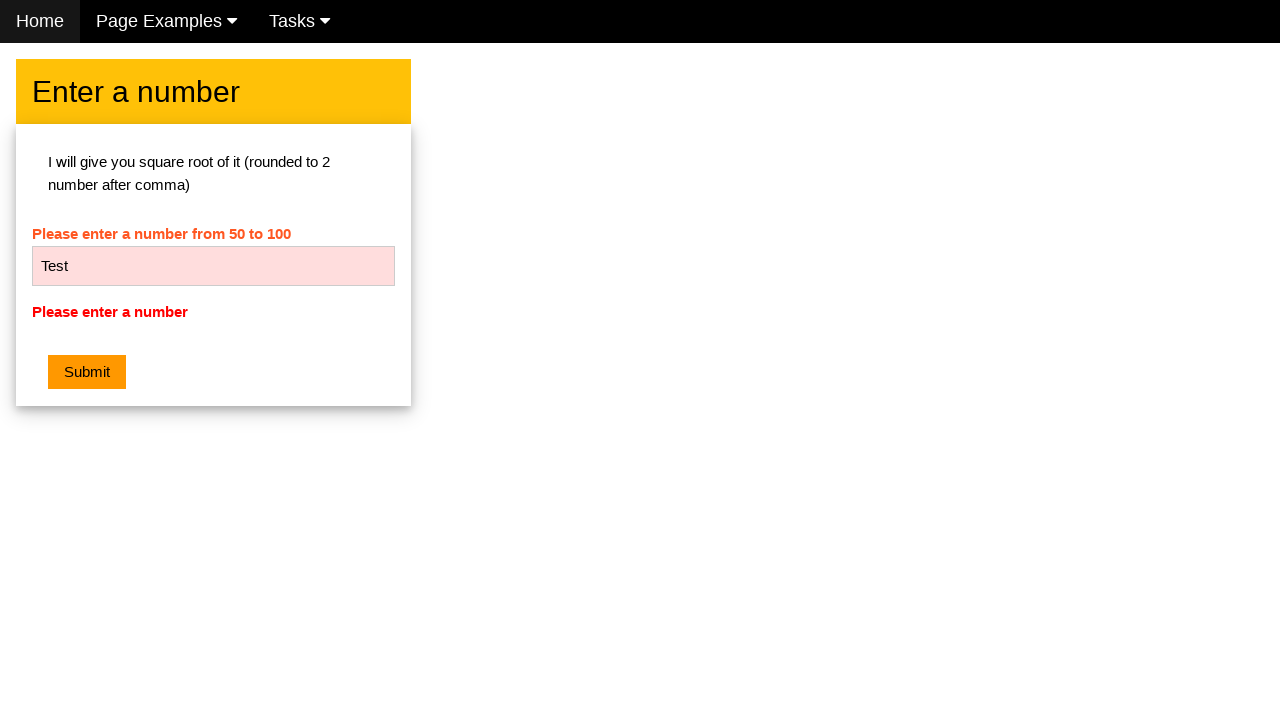

Verified error message displays 'Please enter a number'
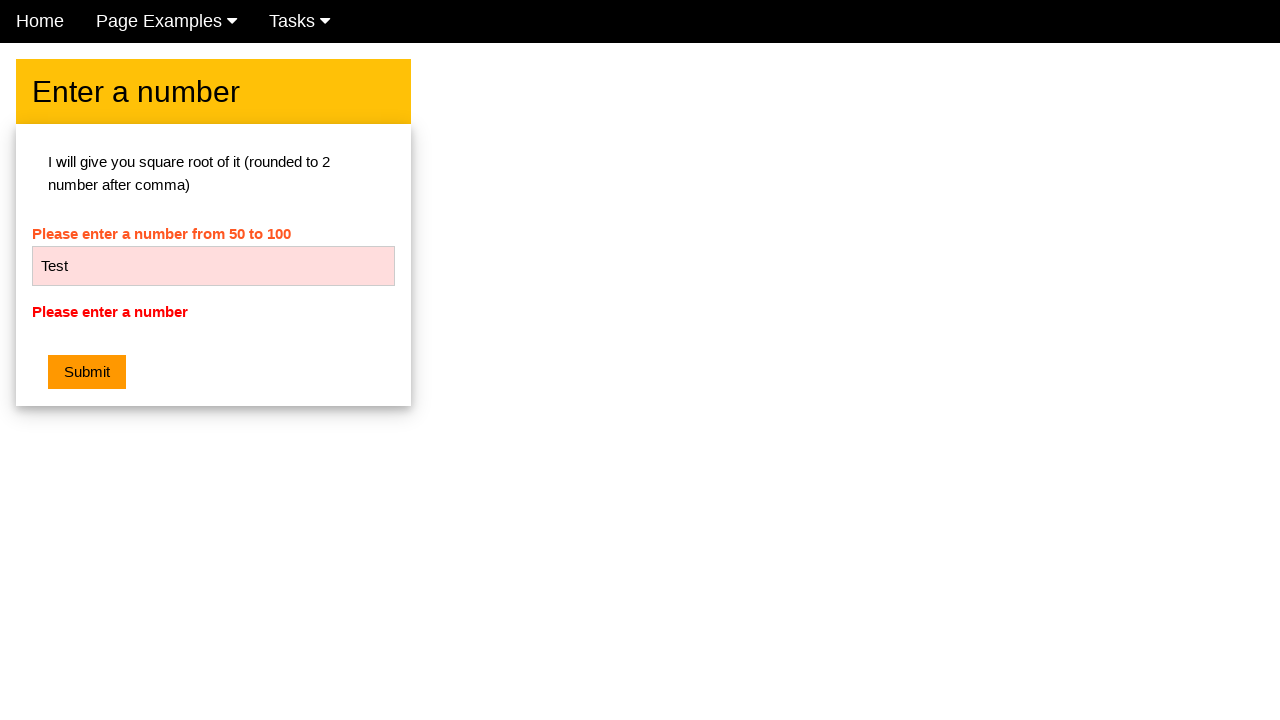

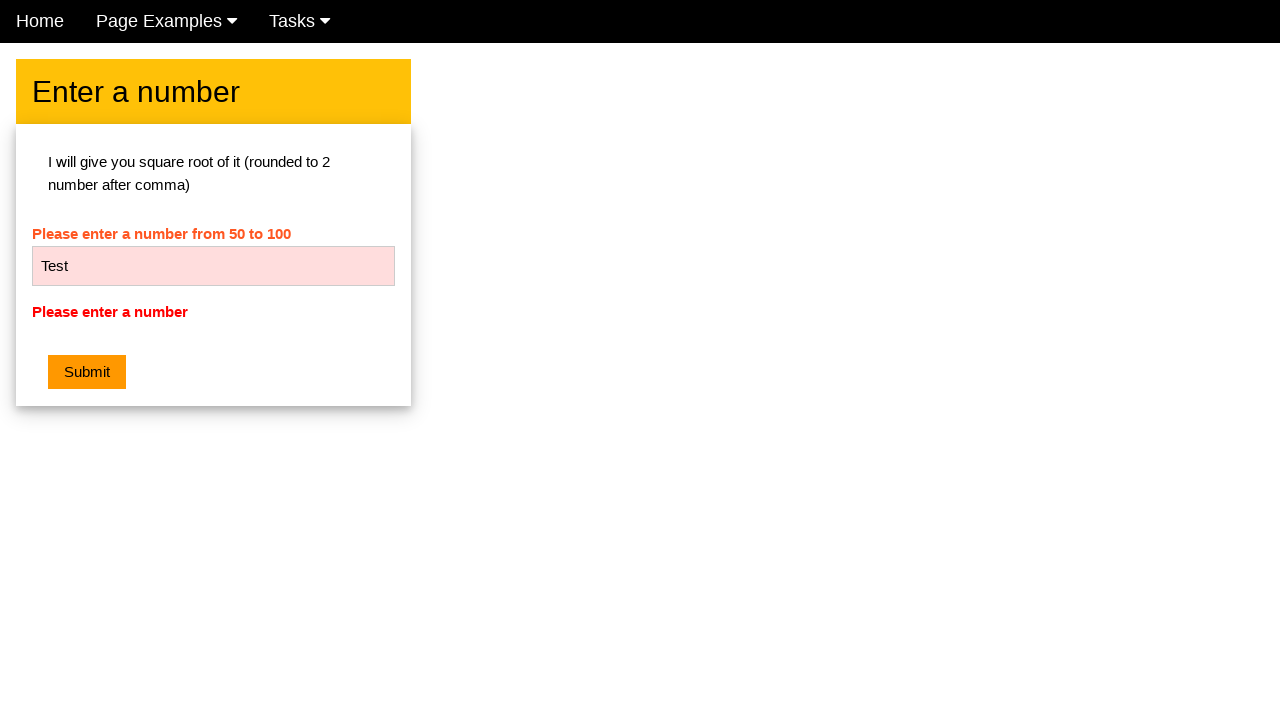